Navigates to the Koel app and verifies the URL loads correctly without any interaction

Starting URL: https://qa.koel.app/

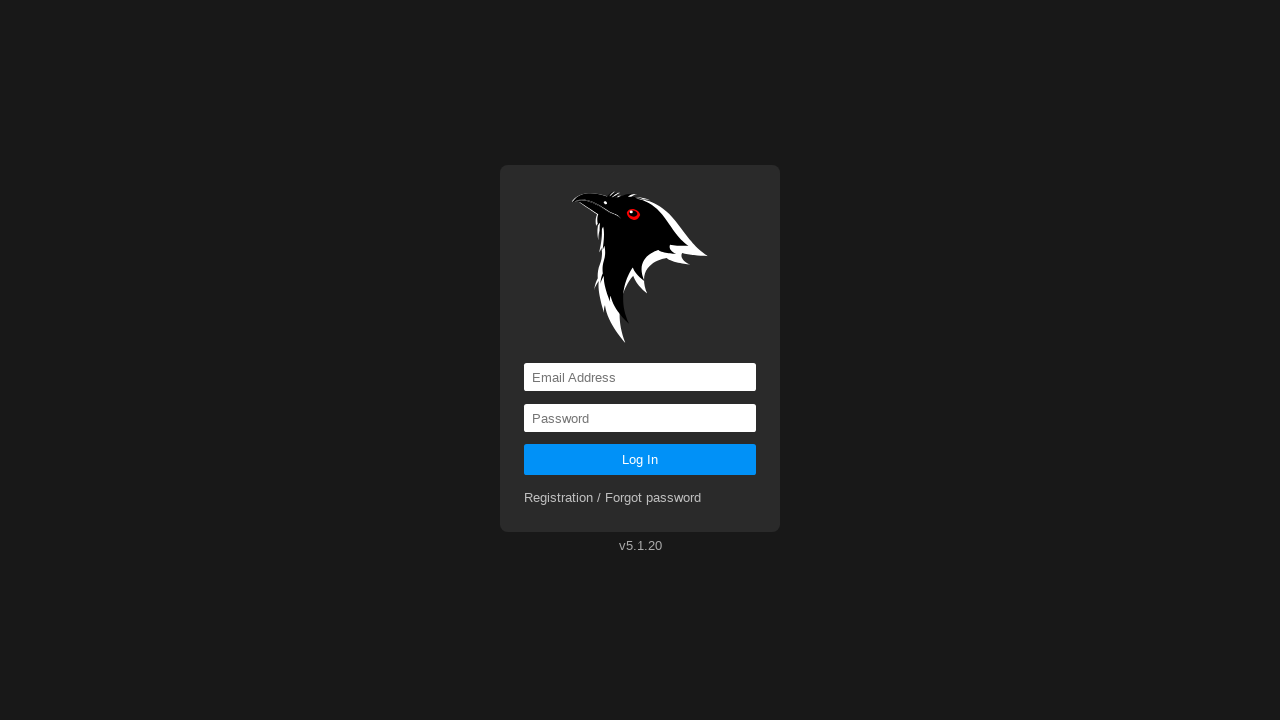

Navigated to Koel app at https://qa.koel.app/
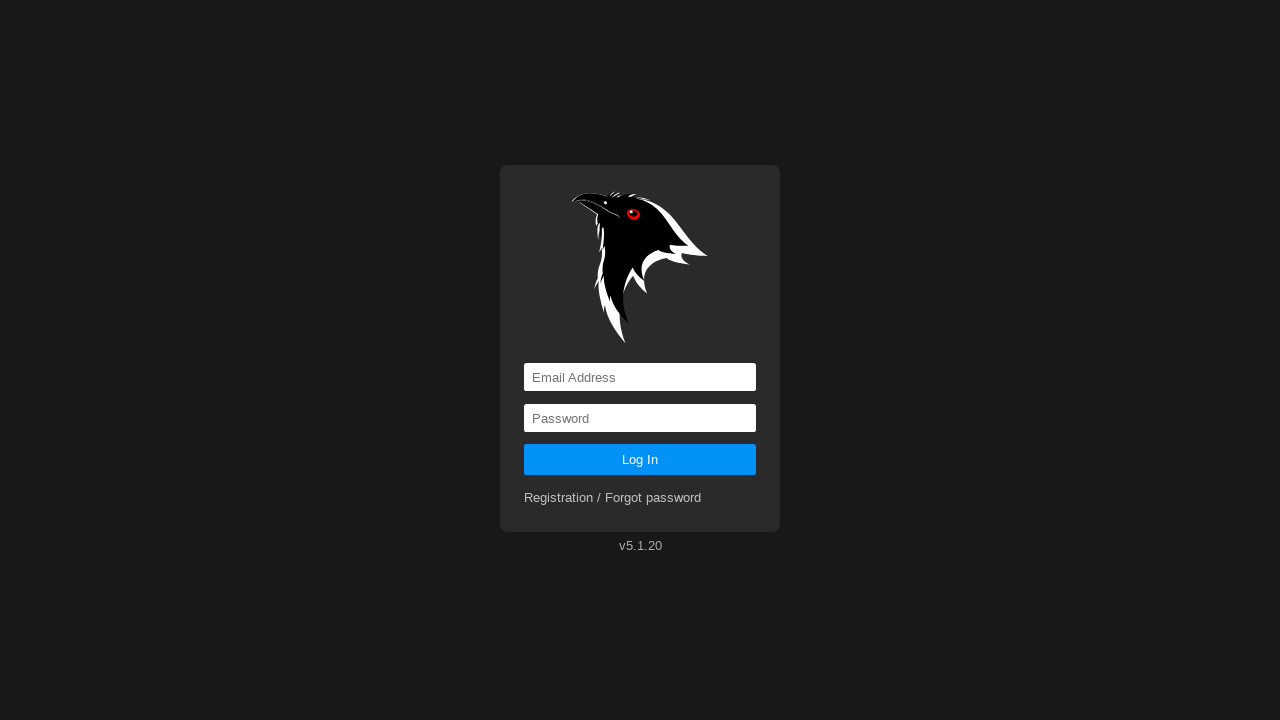

Verified that page URL is https://qa.koel.app/
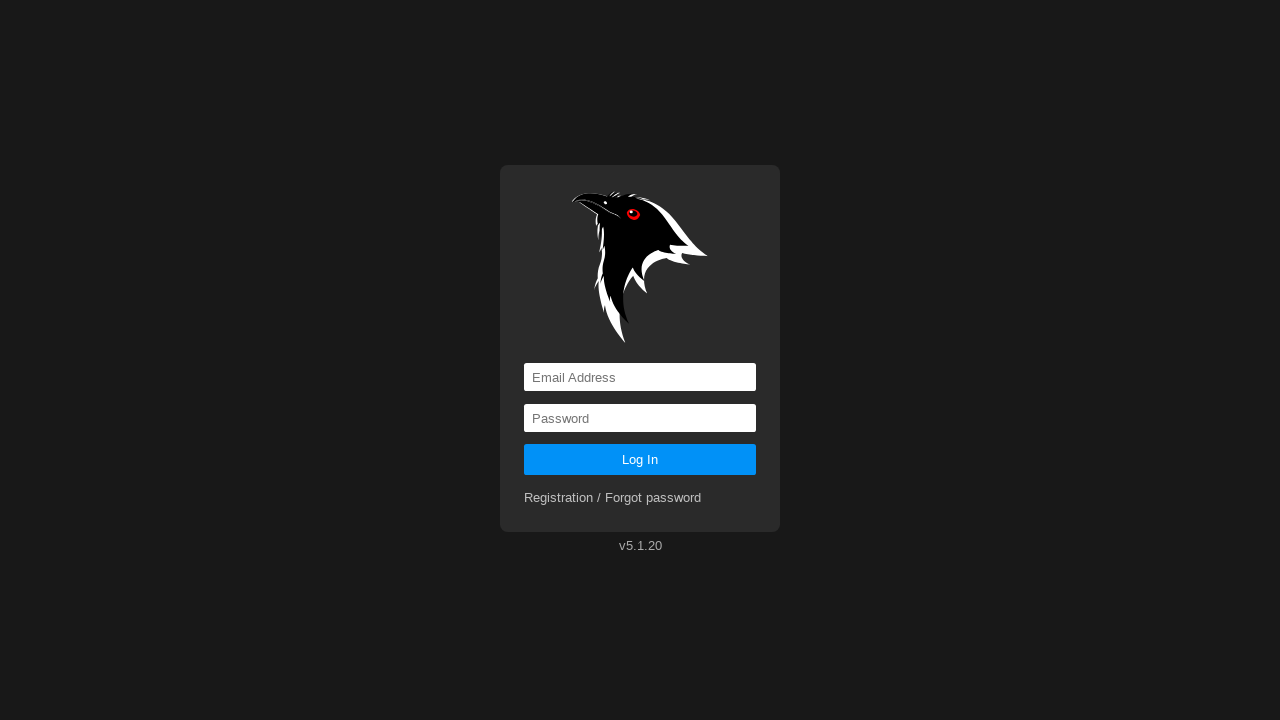

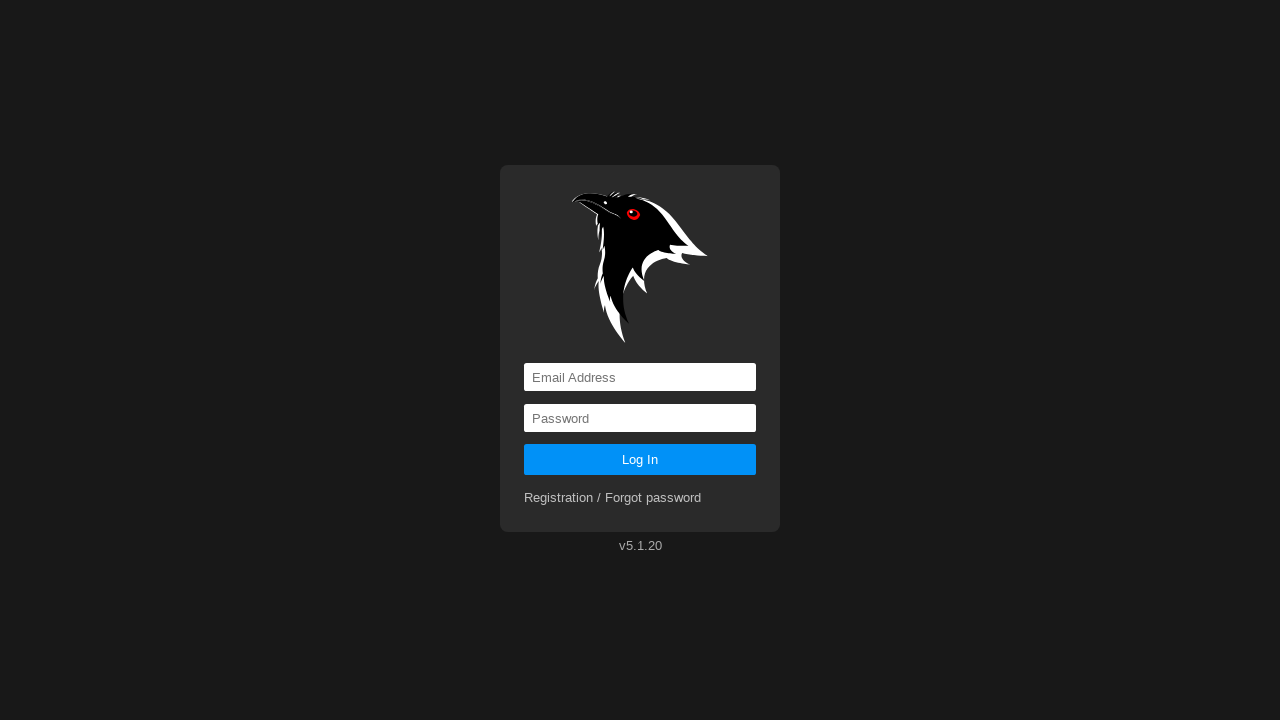